Tests adding todo items to the list by filling the input and pressing Enter, then verifying the items appear in the list

Starting URL: https://demo.playwright.dev/todomvc

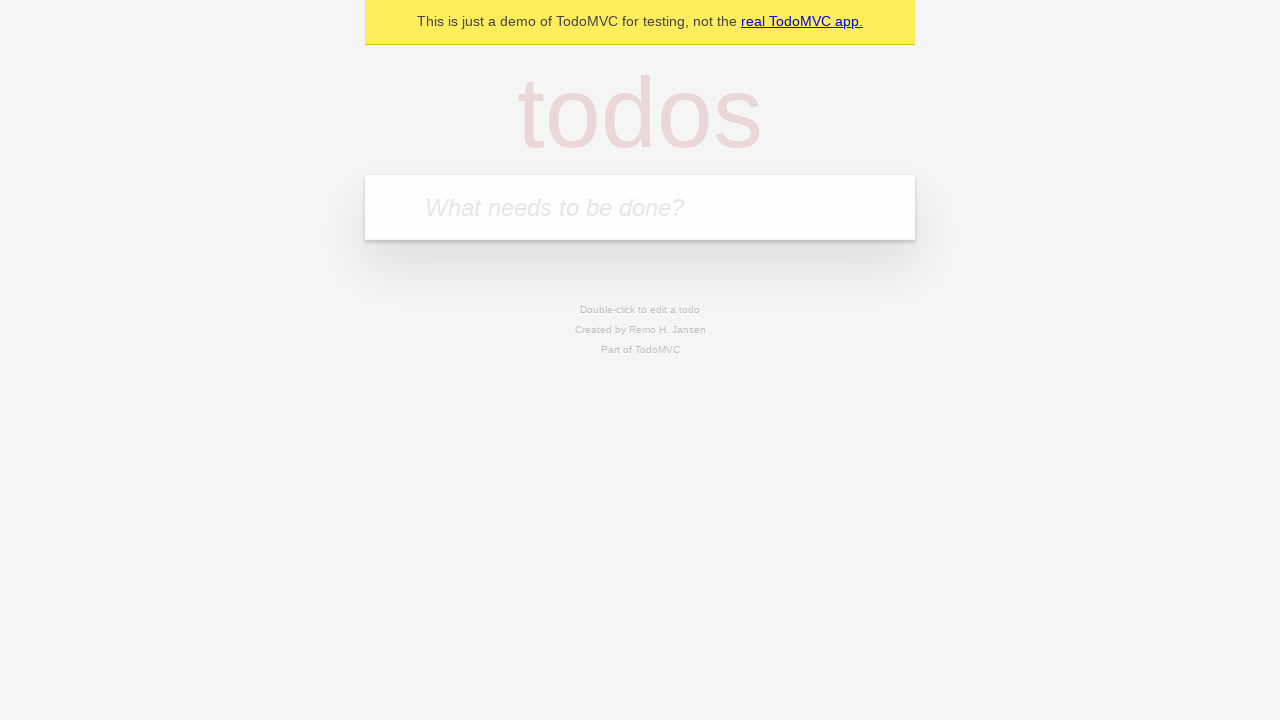

Located the todo input field
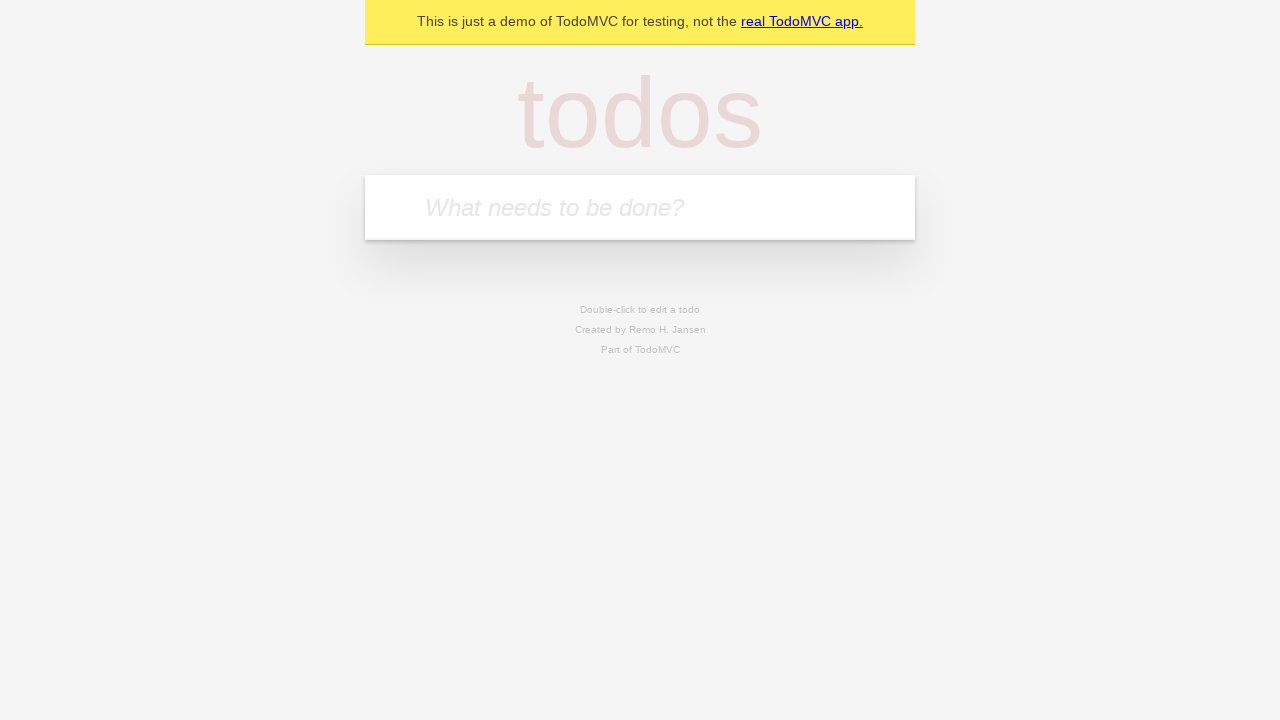

Filled input with 'buy some cheese' on internal:attr=[placeholder="What needs to be done?"i]
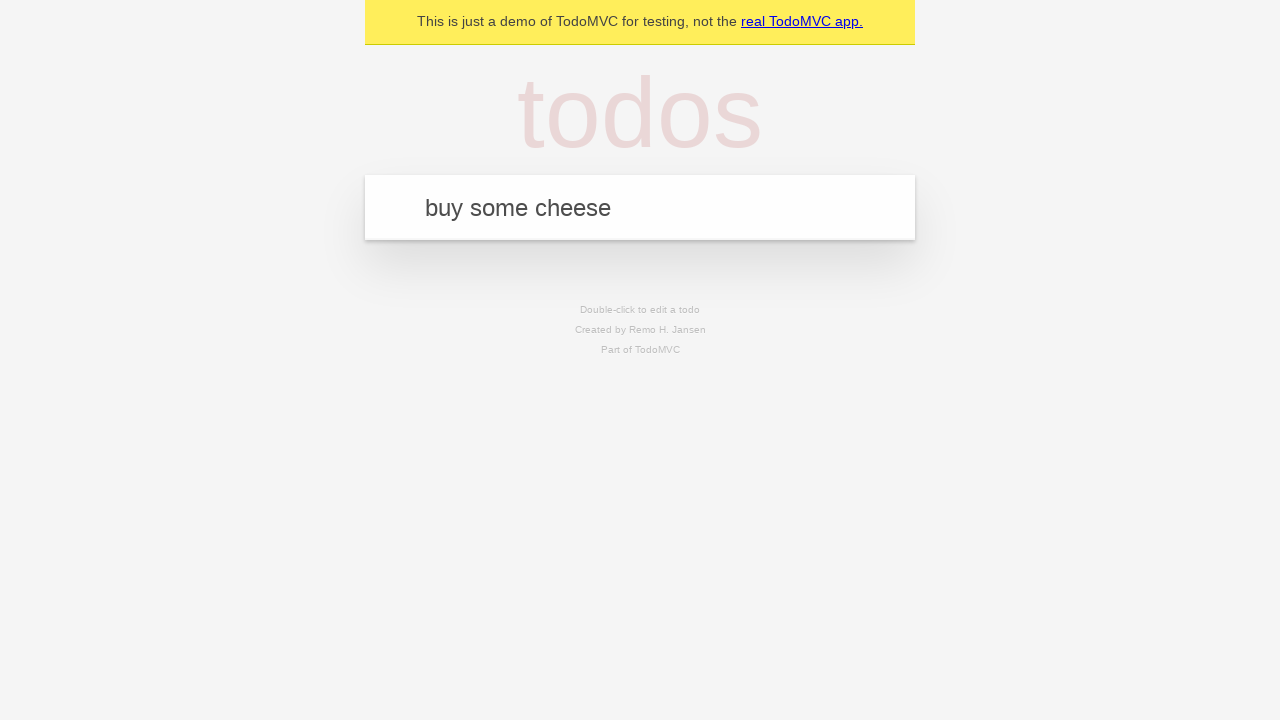

Pressed Enter to add first todo item on internal:attr=[placeholder="What needs to be done?"i]
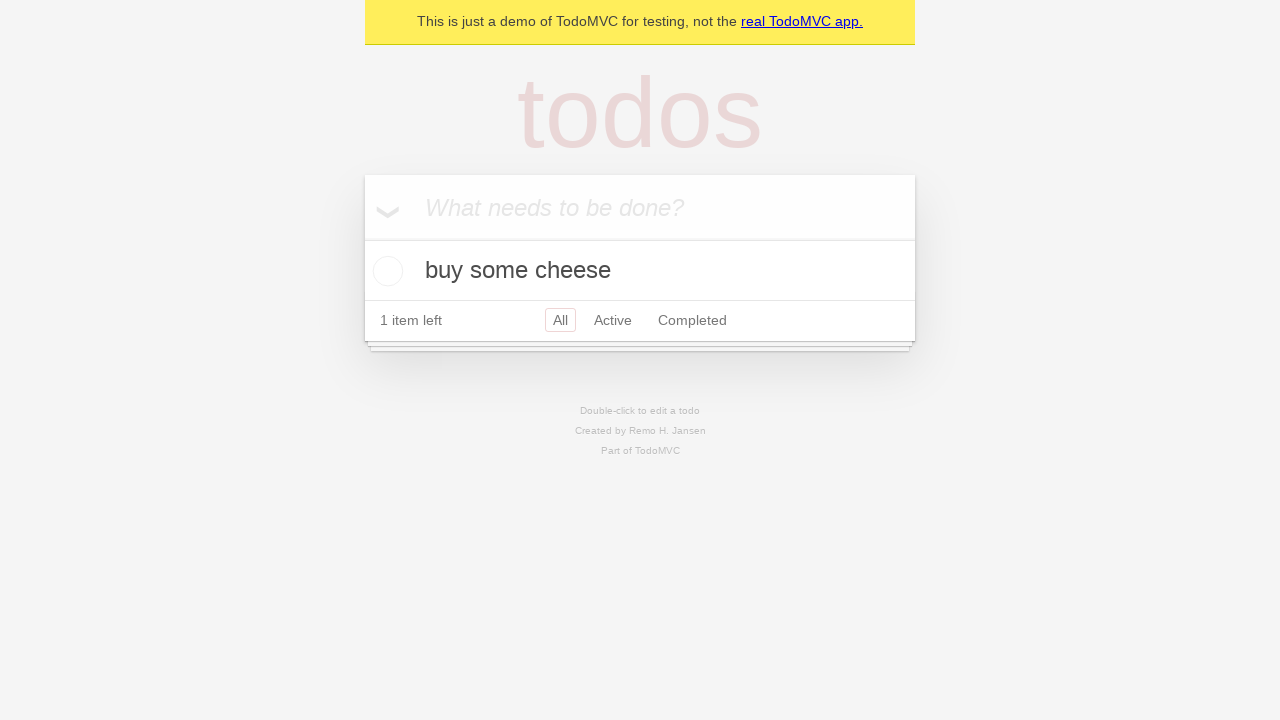

First todo item appeared in the list
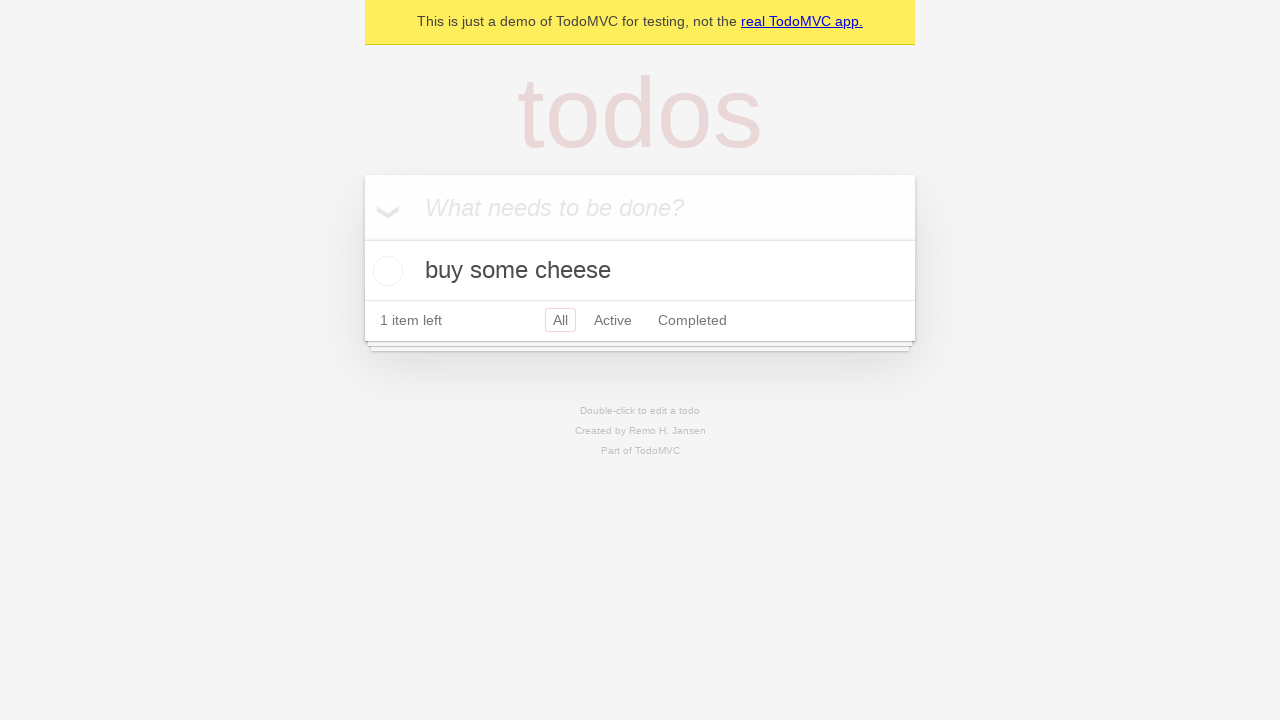

Filled input with 'feed the cat' on internal:attr=[placeholder="What needs to be done?"i]
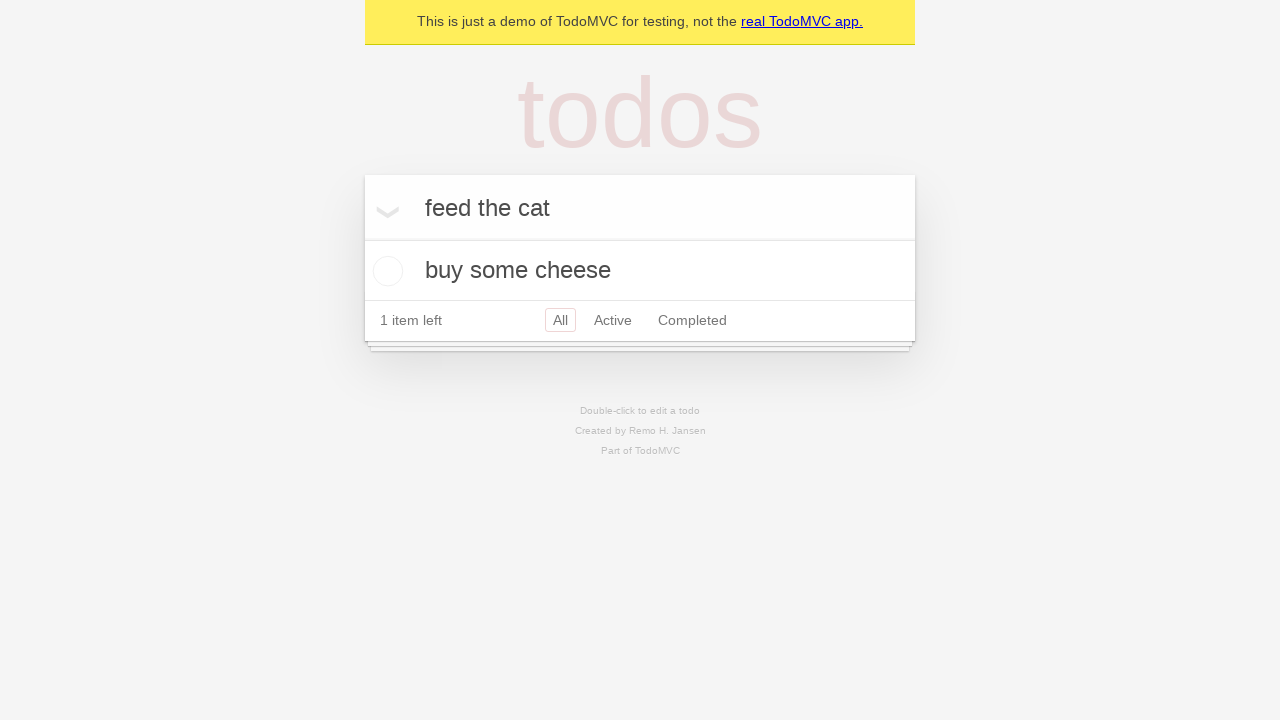

Pressed Enter to add second todo item on internal:attr=[placeholder="What needs to be done?"i]
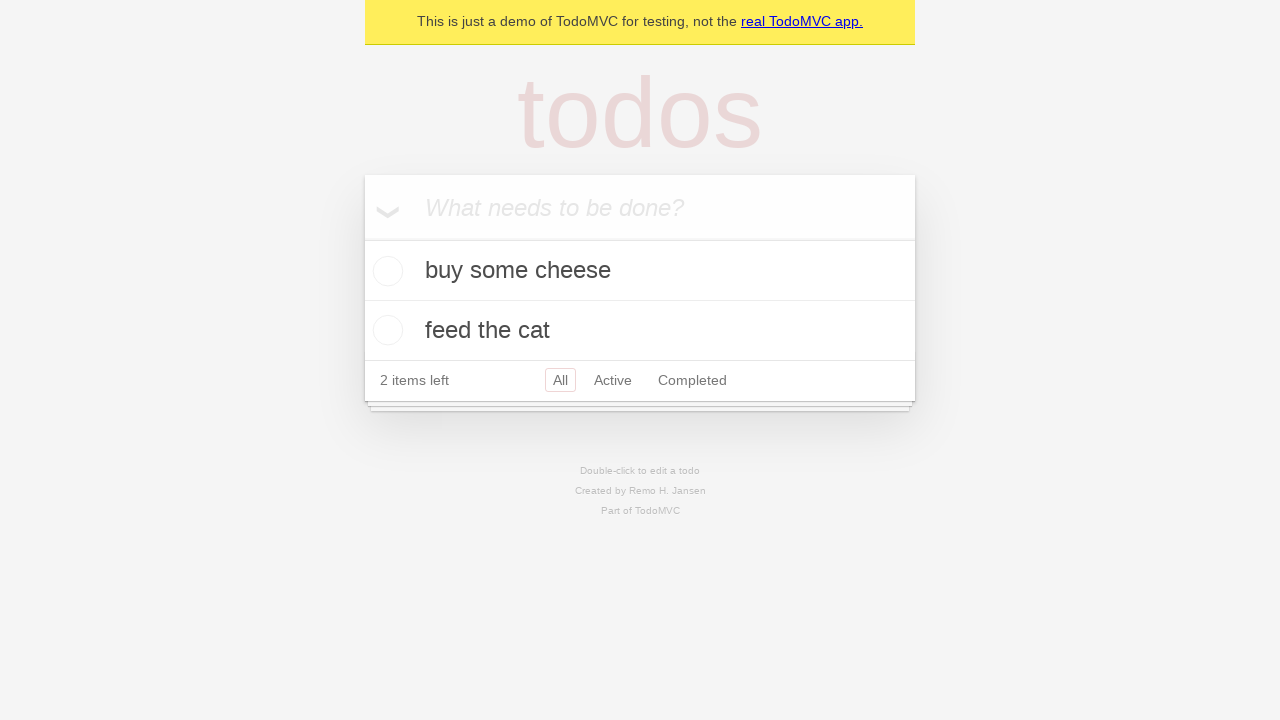

Second todo item appeared in the list, total count is now 2
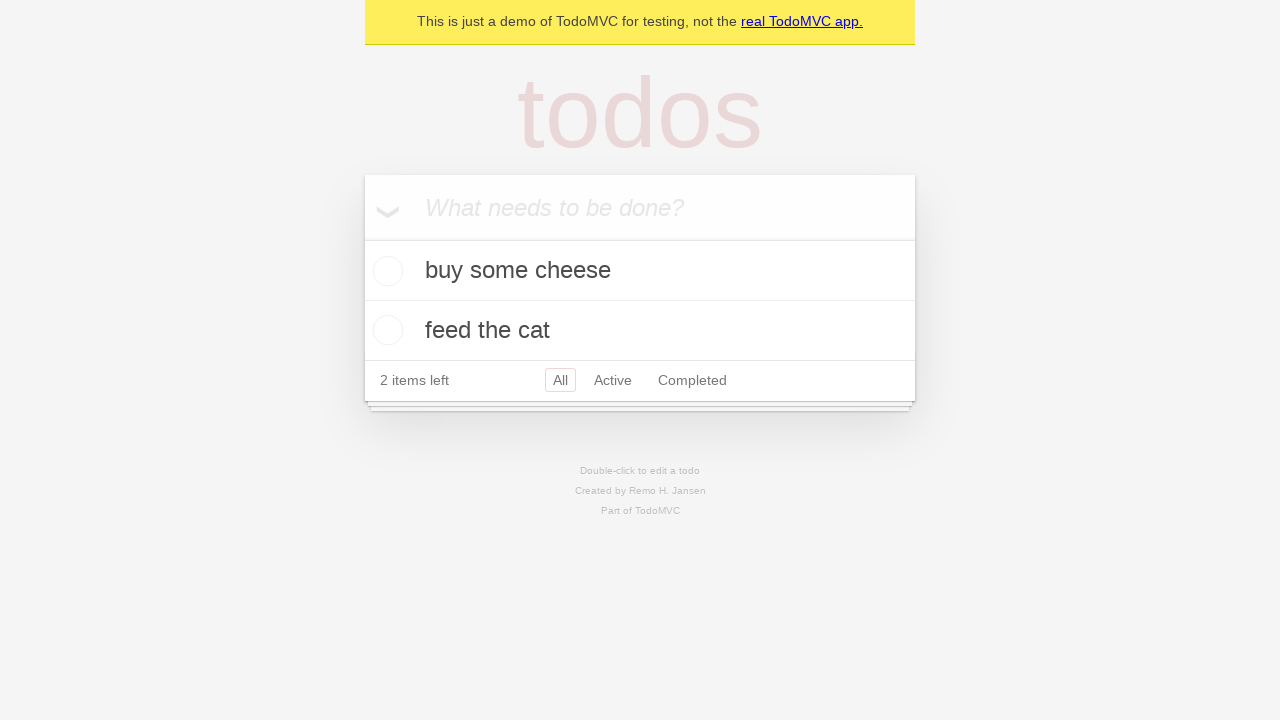

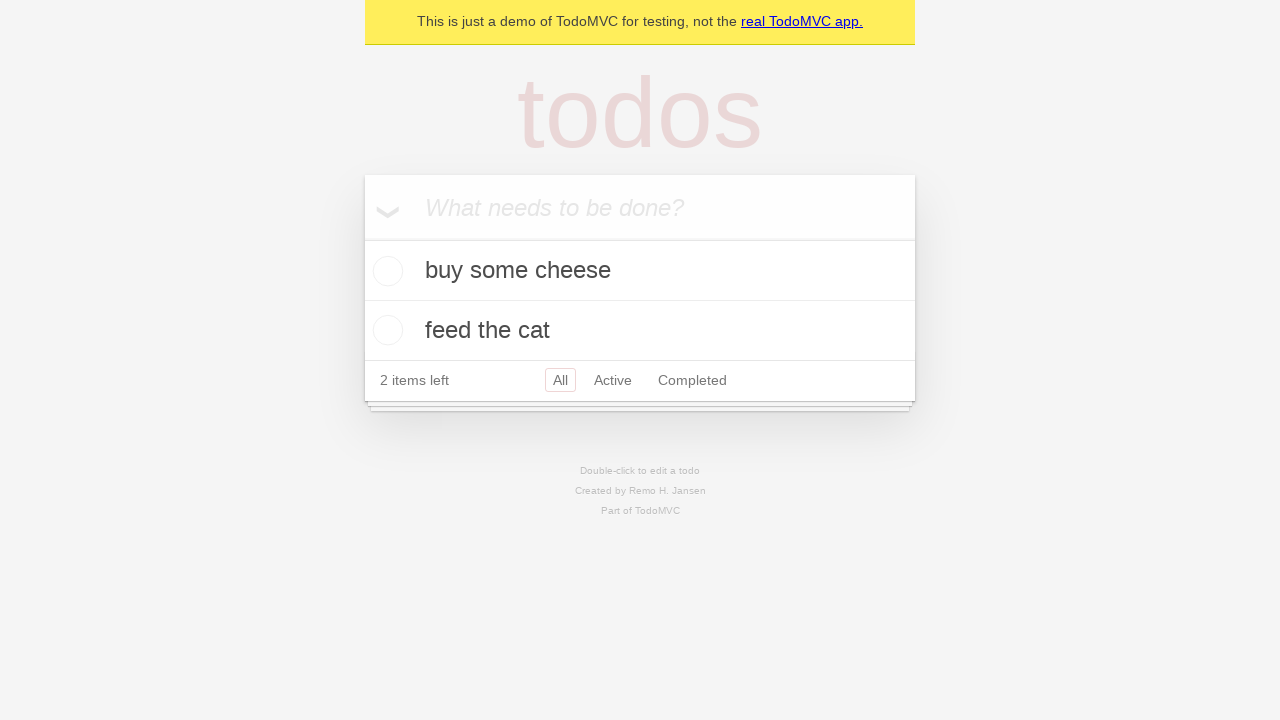